Tests editing a todo item by double-clicking, filling new text, and pressing Enter

Starting URL: https://demo.playwright.dev/todomvc

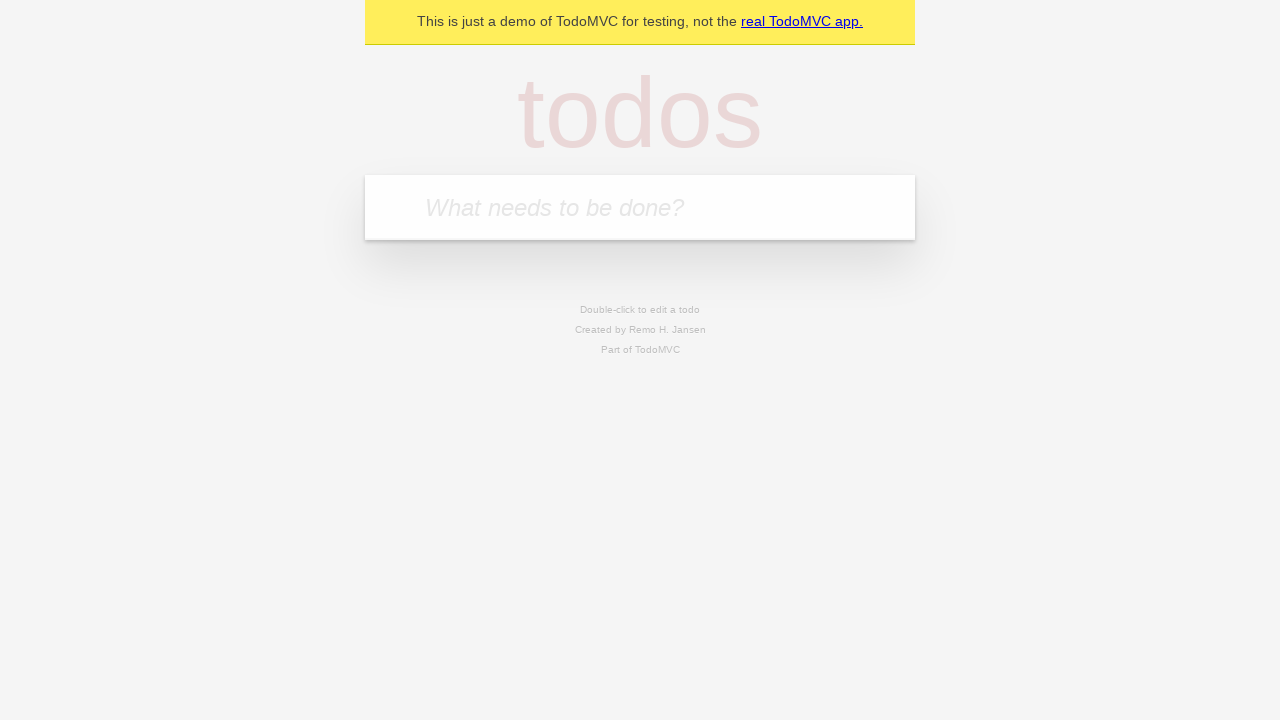

Filled new todo input with 'buy some cheese' on .new-todo
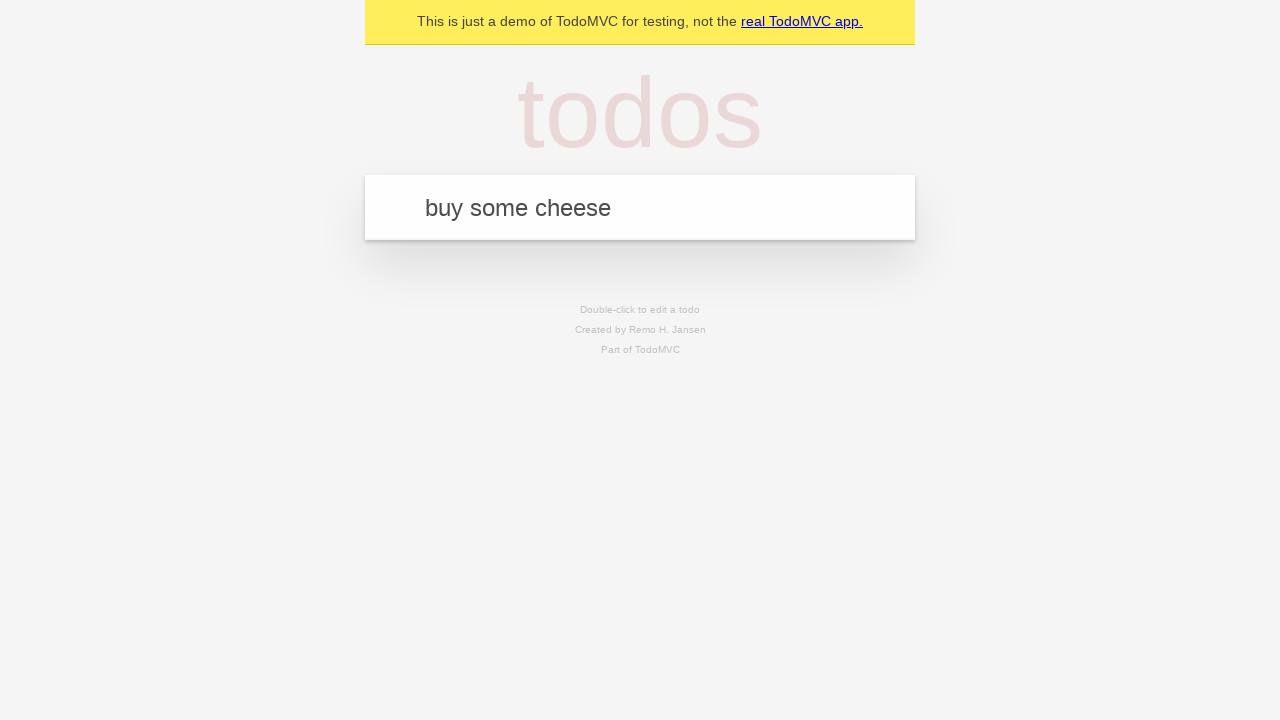

Pressed Enter to create first todo on .new-todo
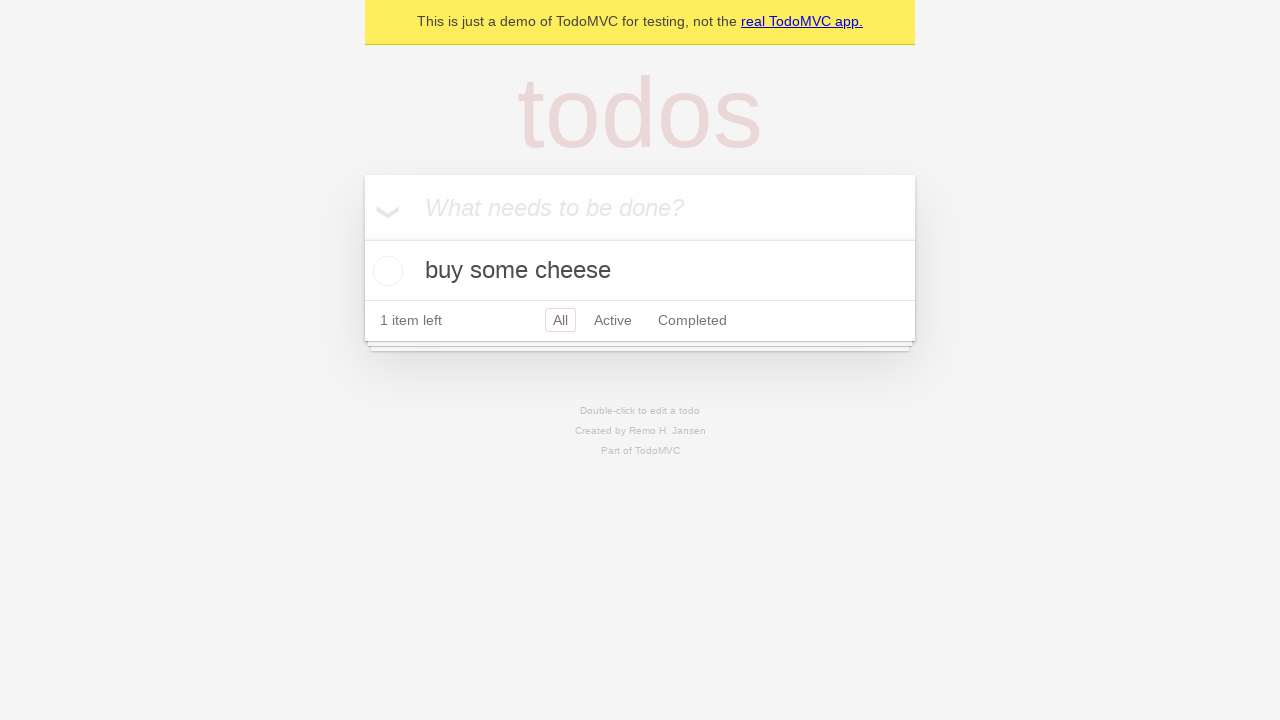

Filled new todo input with 'feed the cat' on .new-todo
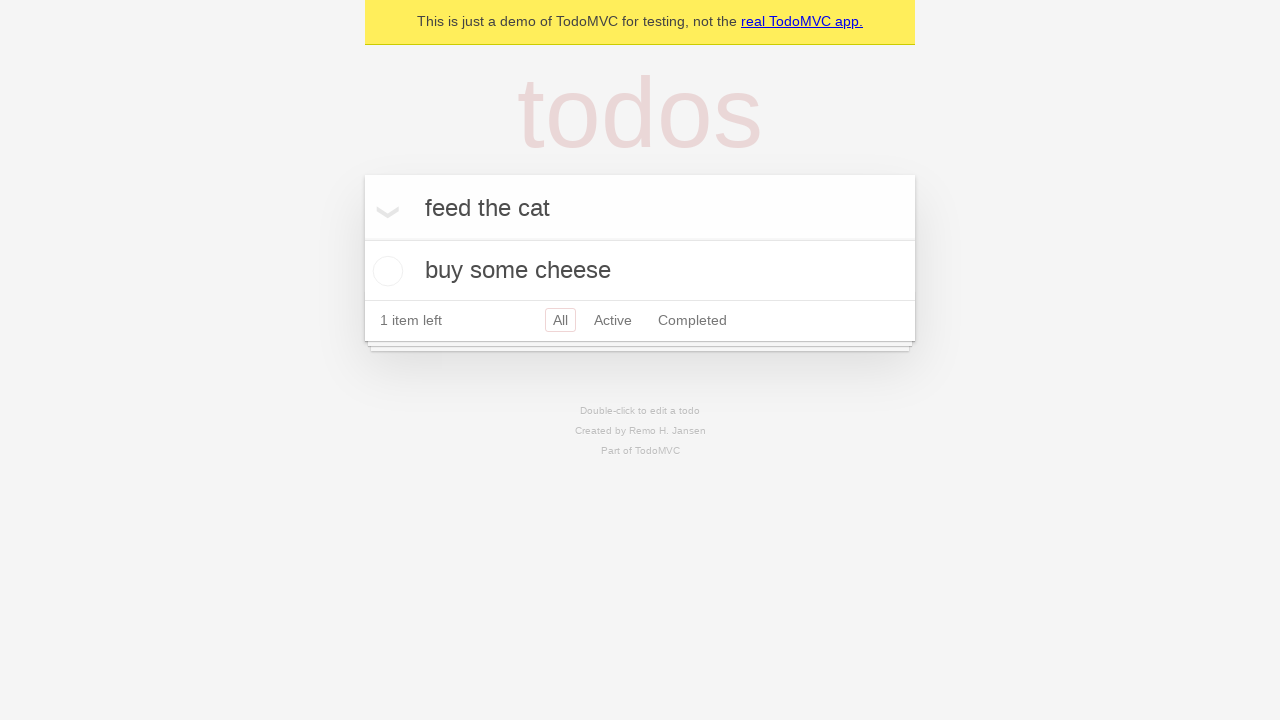

Pressed Enter to create second todo on .new-todo
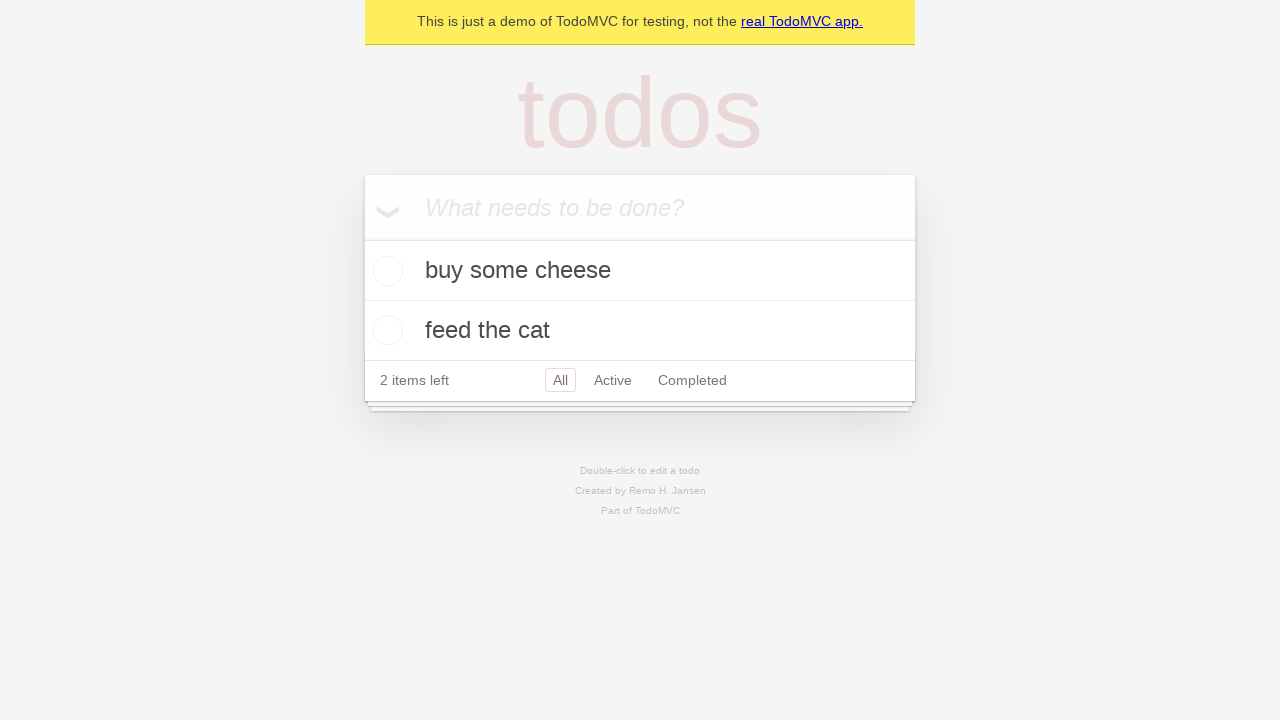

Filled new todo input with 'book a doctors appointment' on .new-todo
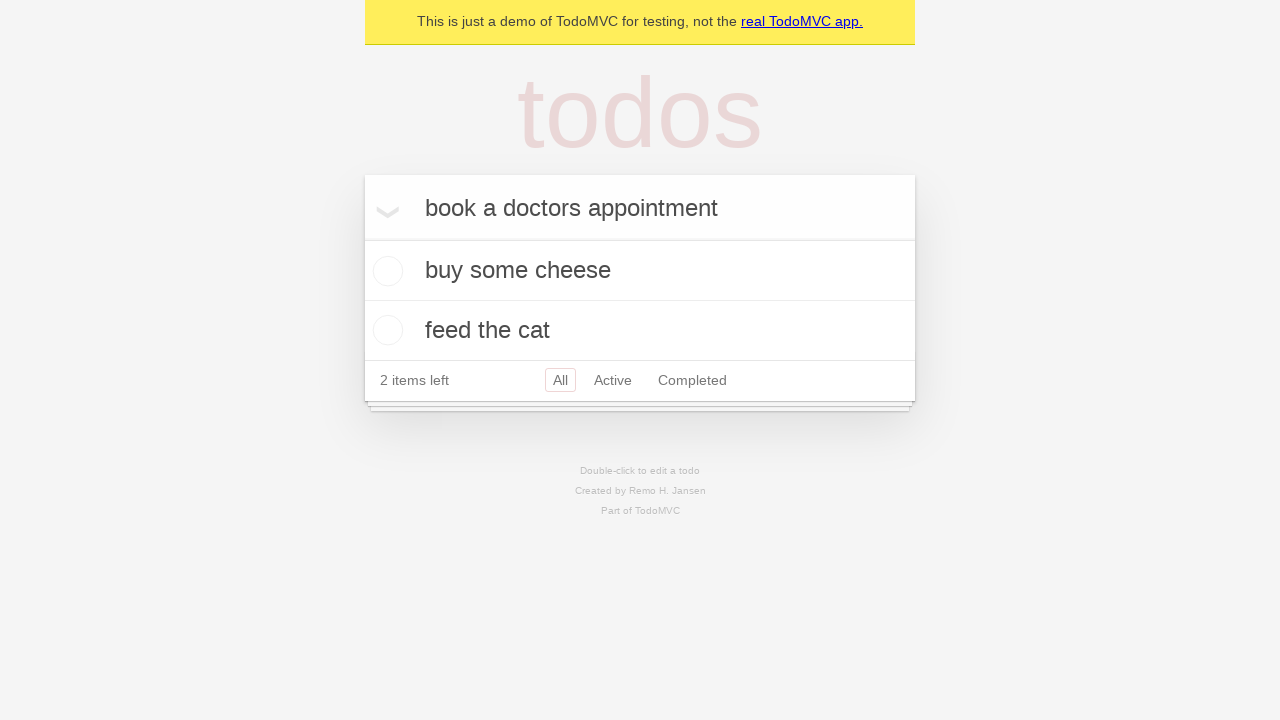

Pressed Enter to create third todo on .new-todo
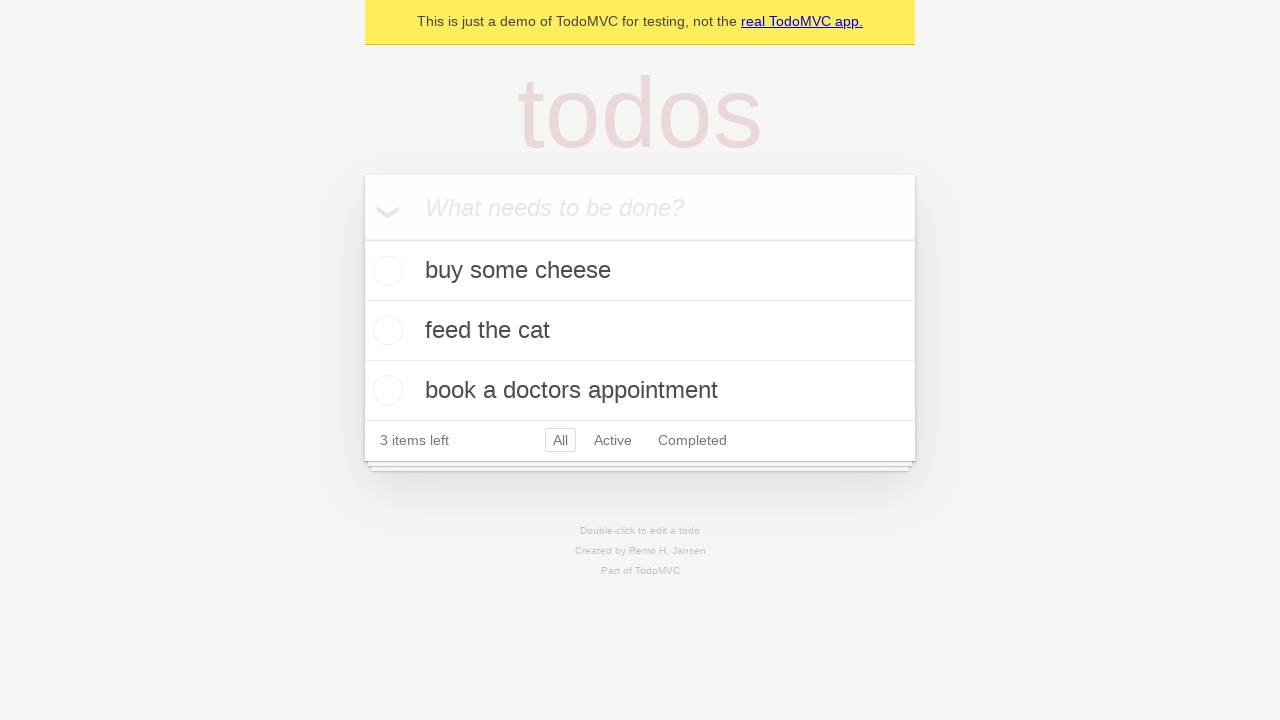

Waited for all 3 todo items to load
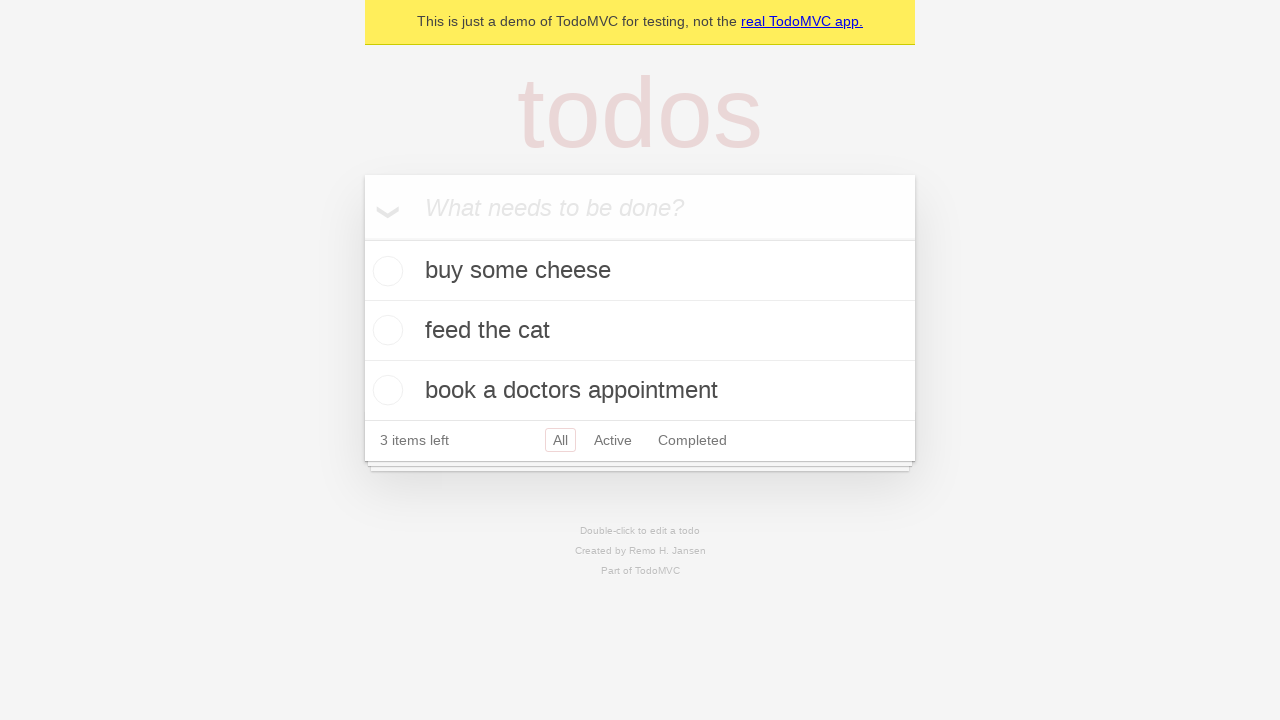

Double-clicked second todo to enter edit mode at (640, 331) on .todo-list li >> nth=1
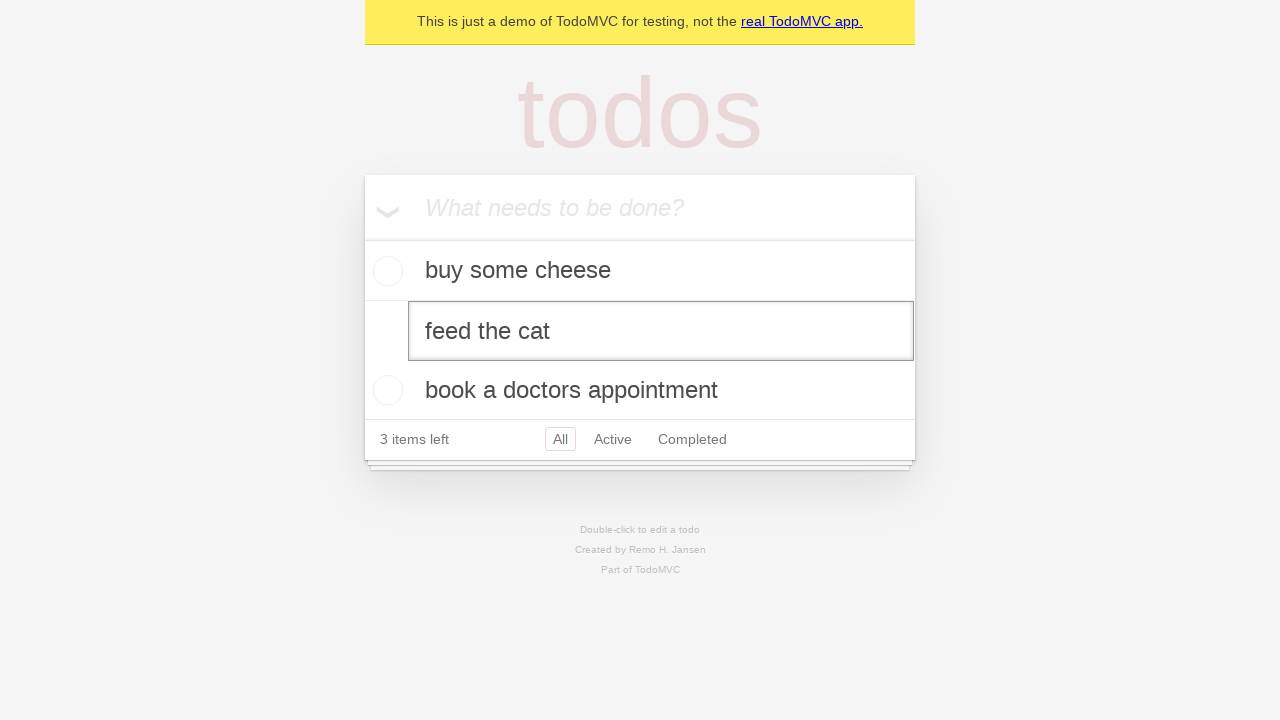

Filled edit field with new text 'buy some sausages' on .todo-list li >> nth=1 >> .edit
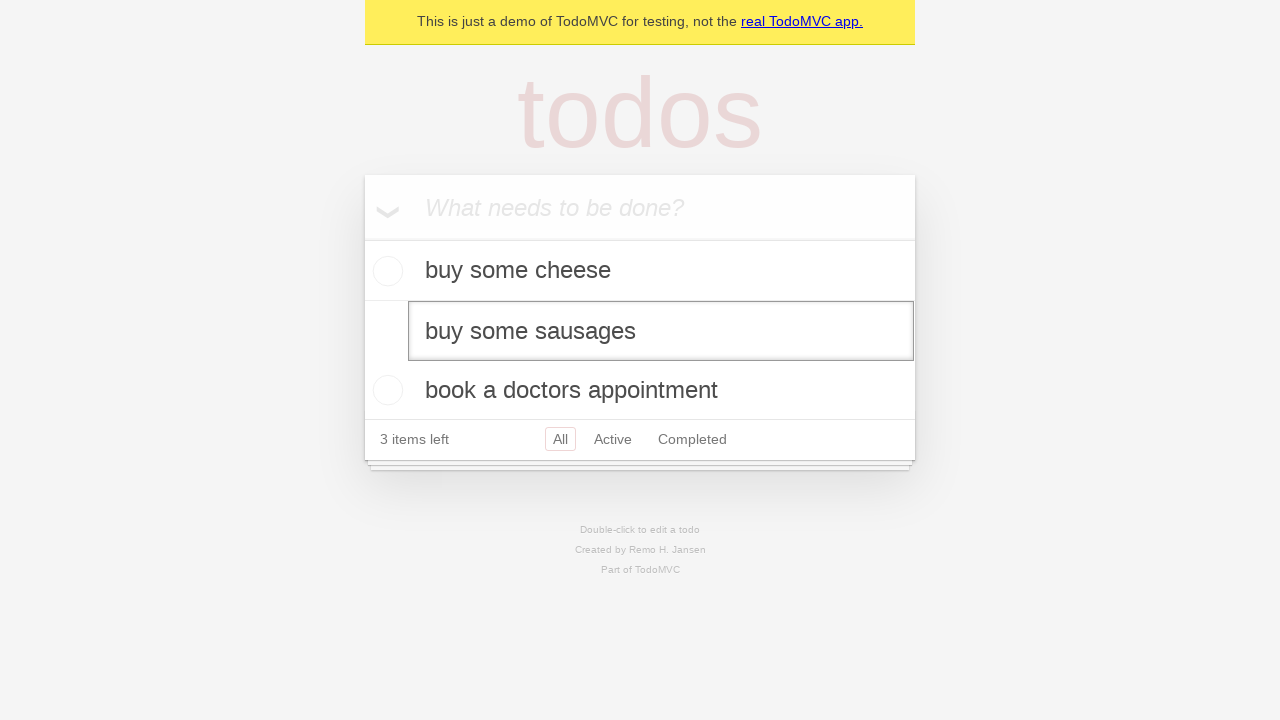

Pressed Enter to confirm todo edit on .todo-list li >> nth=1 >> .edit
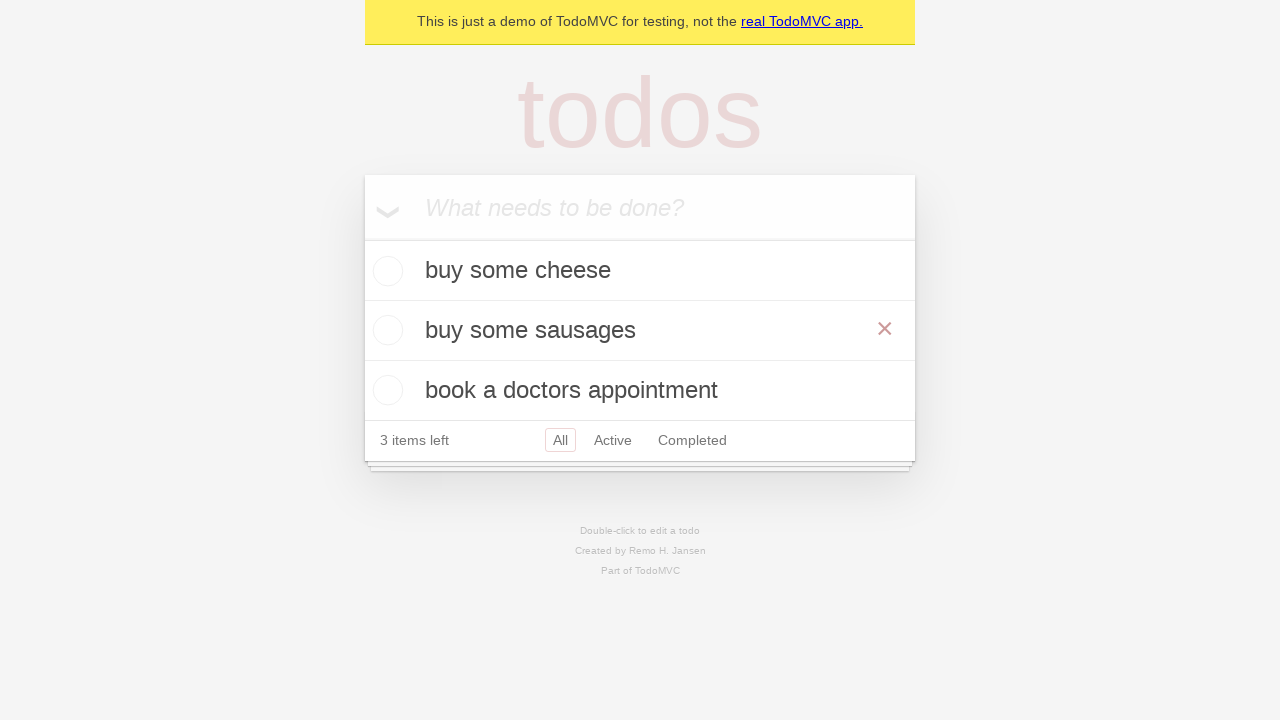

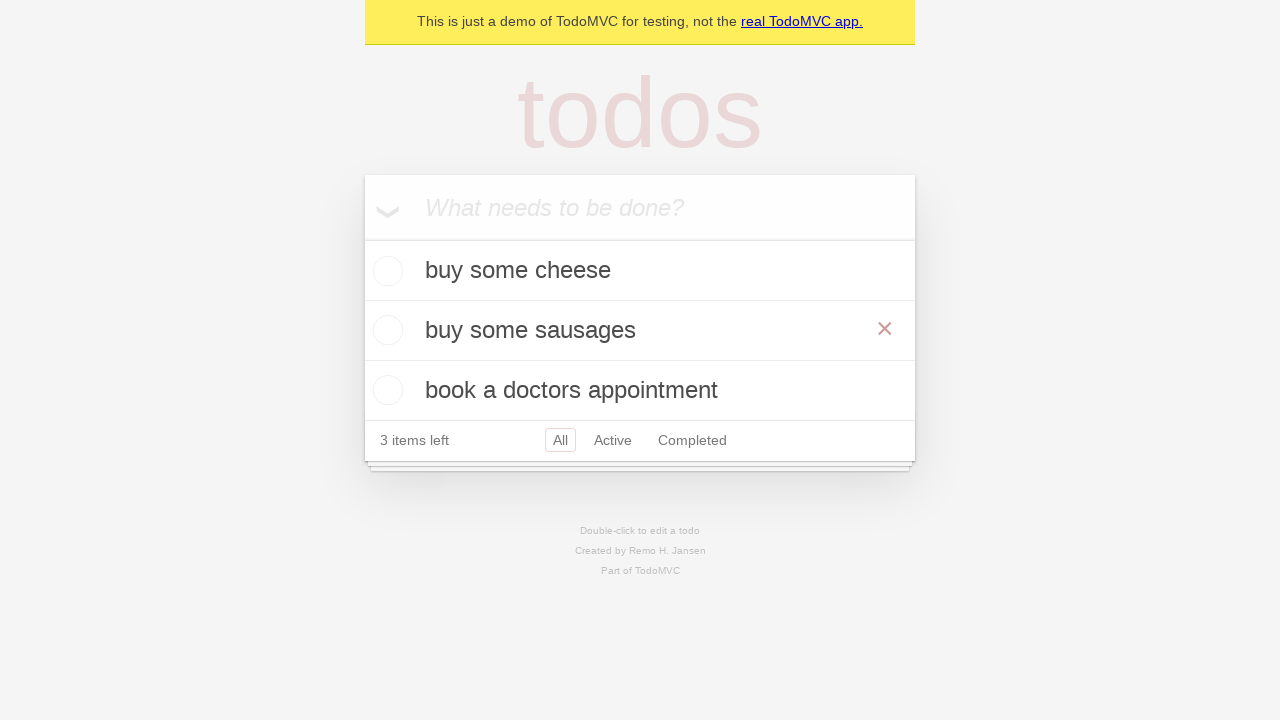